Tests dismissing a JavaScript confirm dialog by clicking the confirm button, dismissing the alert, and verifying the result does not contain "successfully"

Starting URL: https://the-internet.herokuapp.com/javascript_alerts

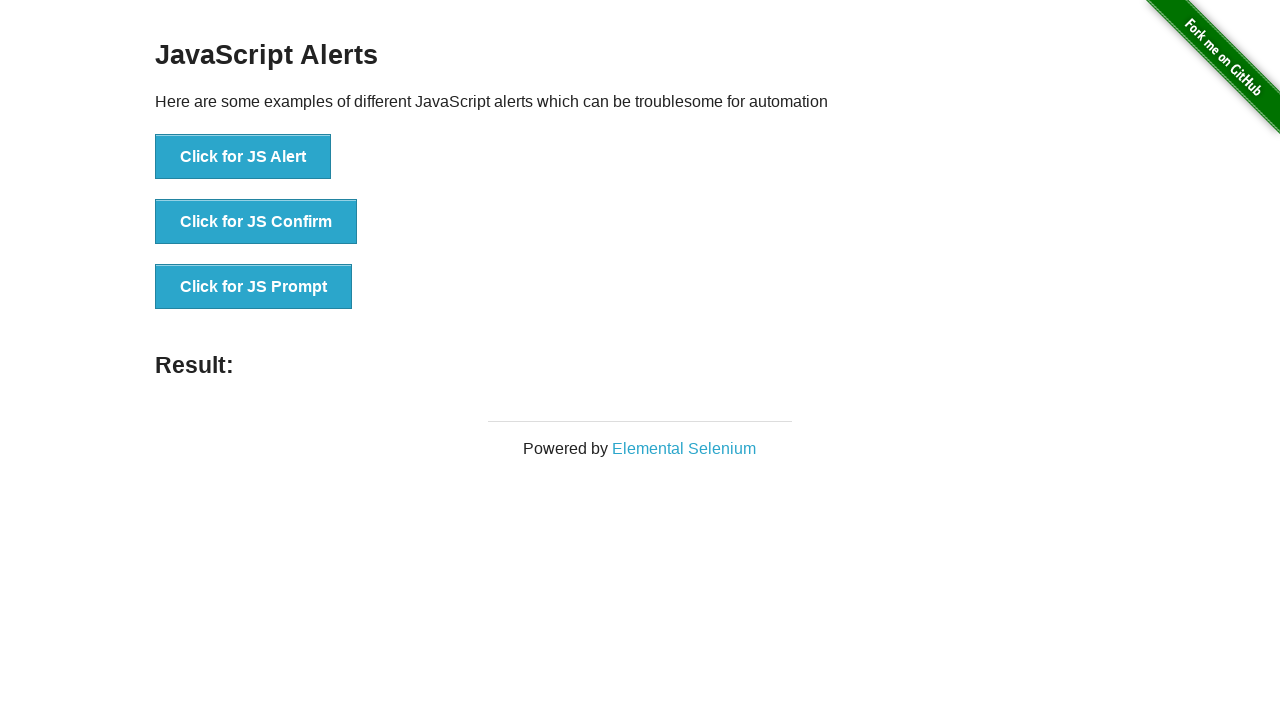

Set up dialog handler to dismiss JavaScript confirm dialog
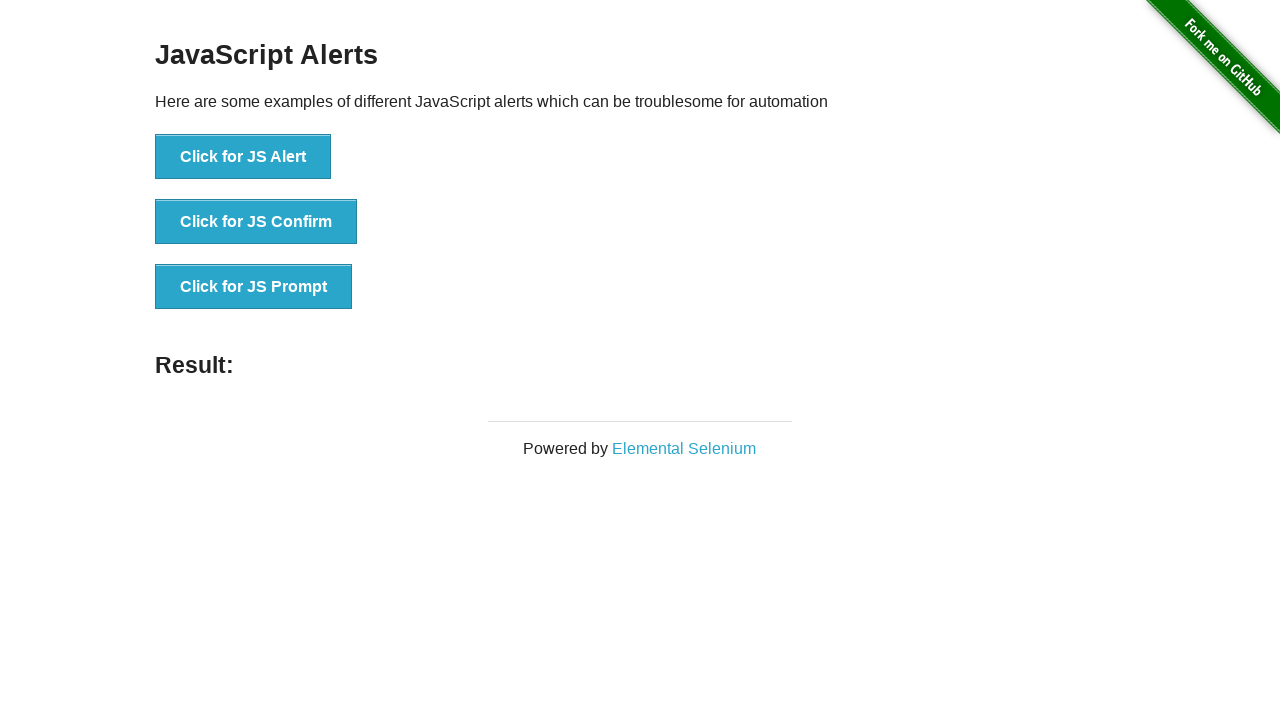

Clicked the JS Confirm button at (256, 222) on button[onclick='jsConfirm()']
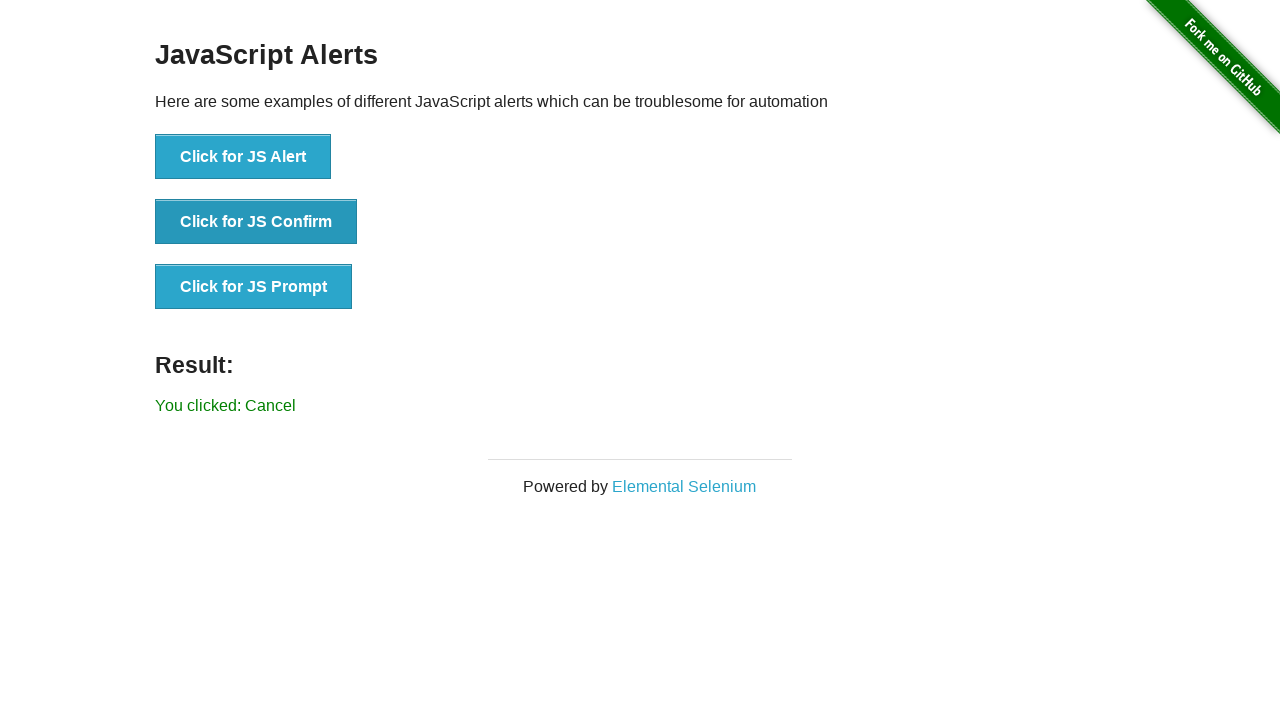

Result message element appeared
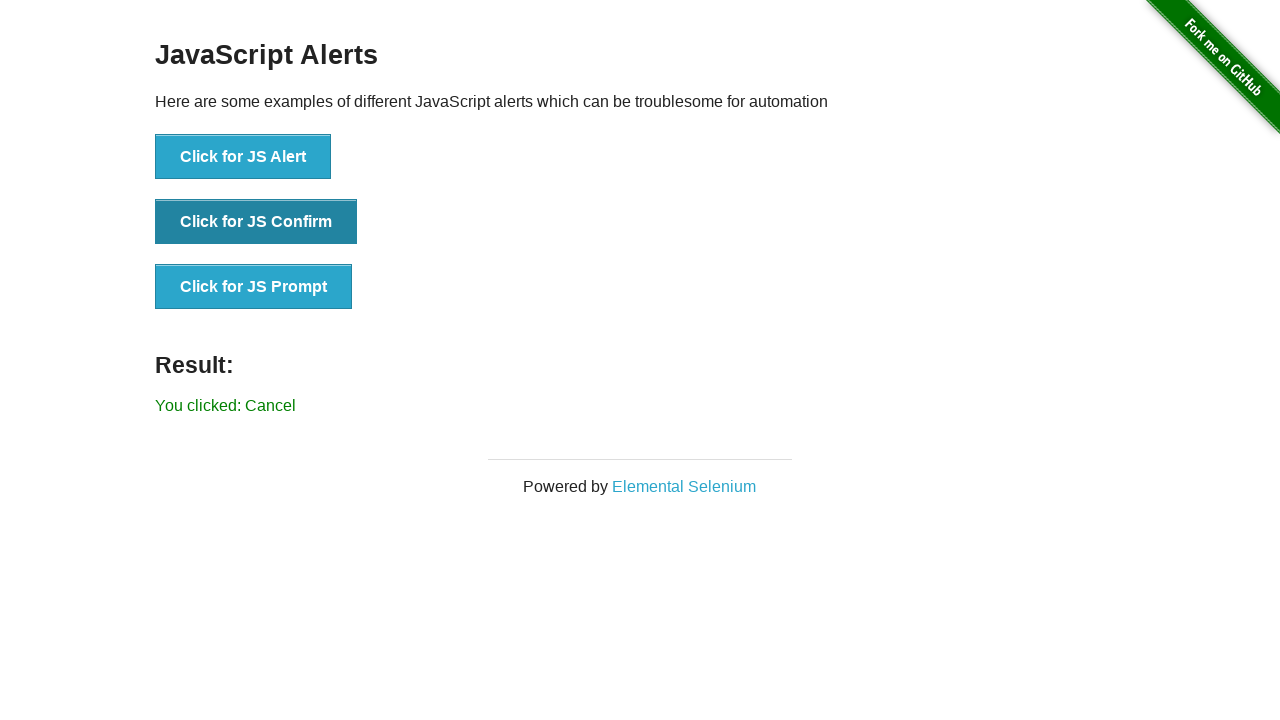

Retrieved result text: 'You clicked: Cancel'
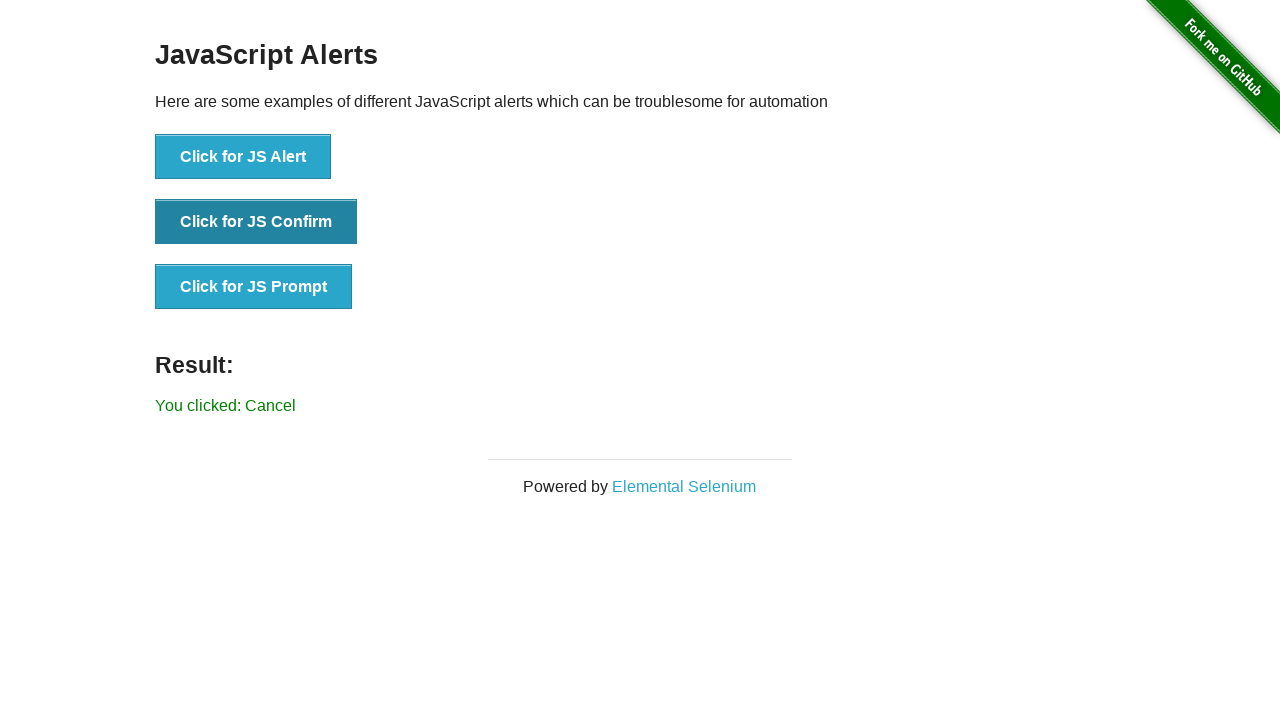

Verified result text does not contain 'successfully'
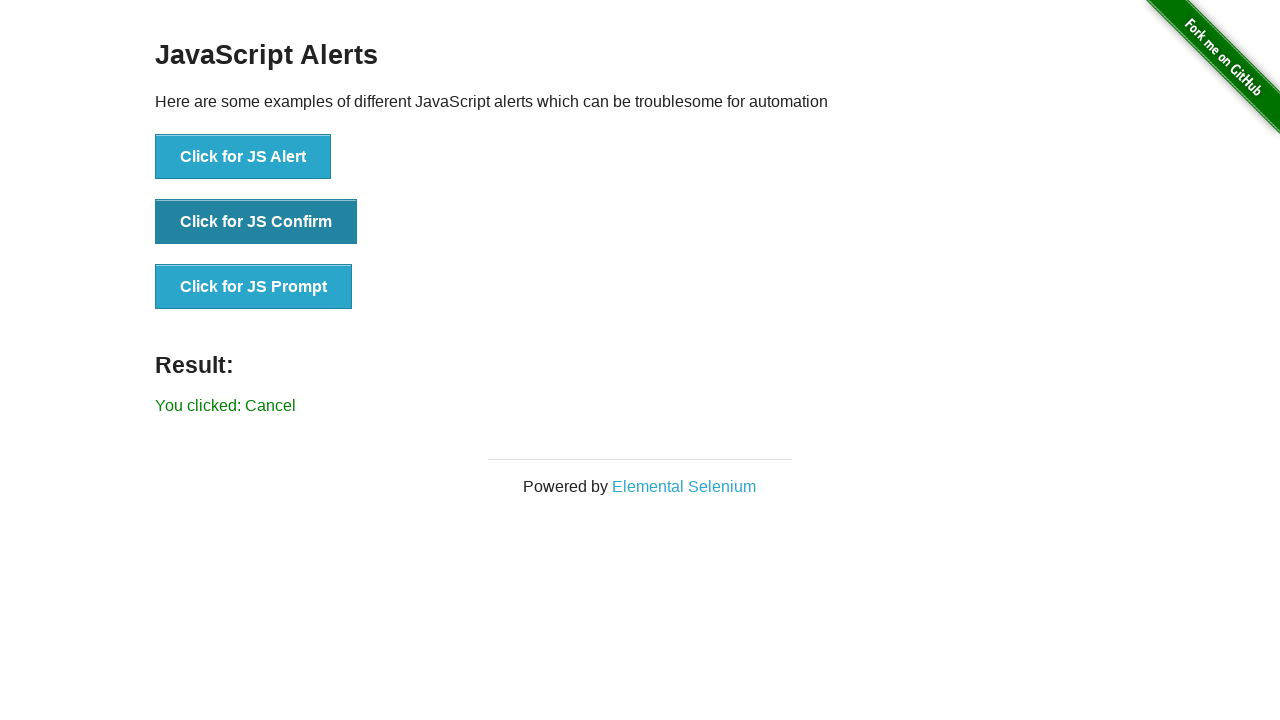

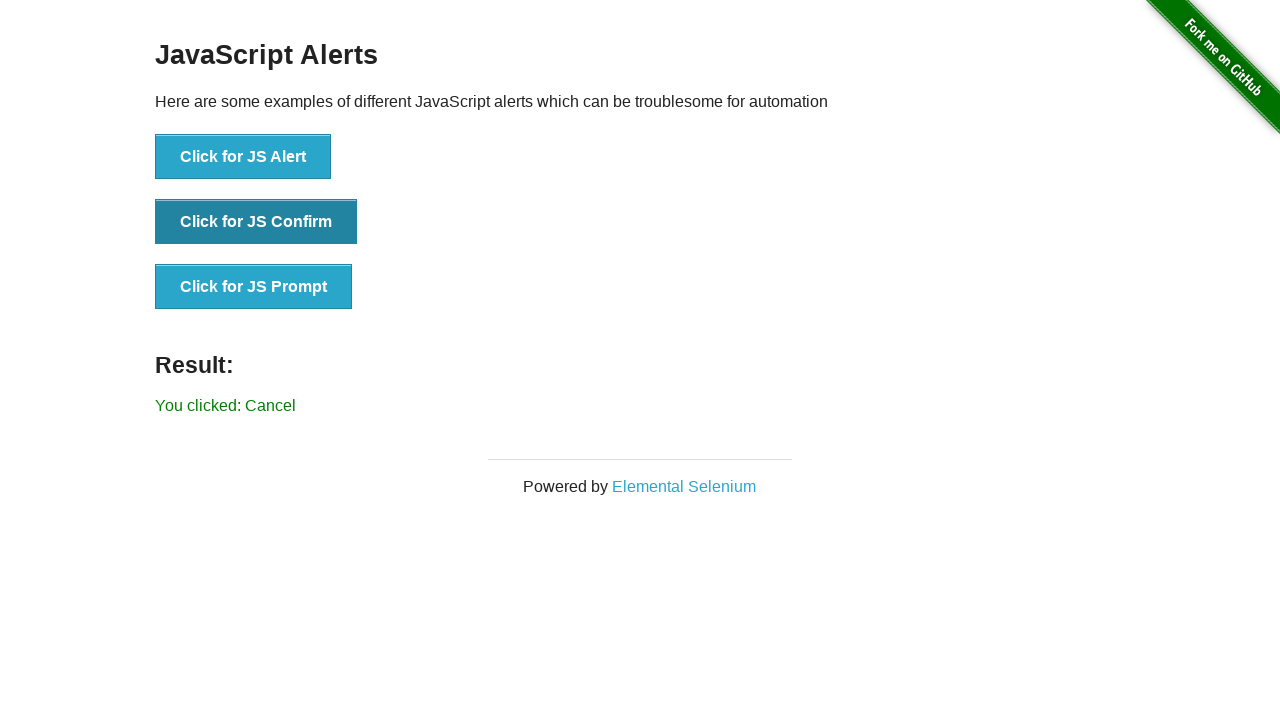